Fills out a data types form with personal information including first name, last name, address, city, country, job position, and company fields, leaving zip code empty to test validation.

Starting URL: https://bonigarcia.dev/selenium-webdriver-java/data-types.html

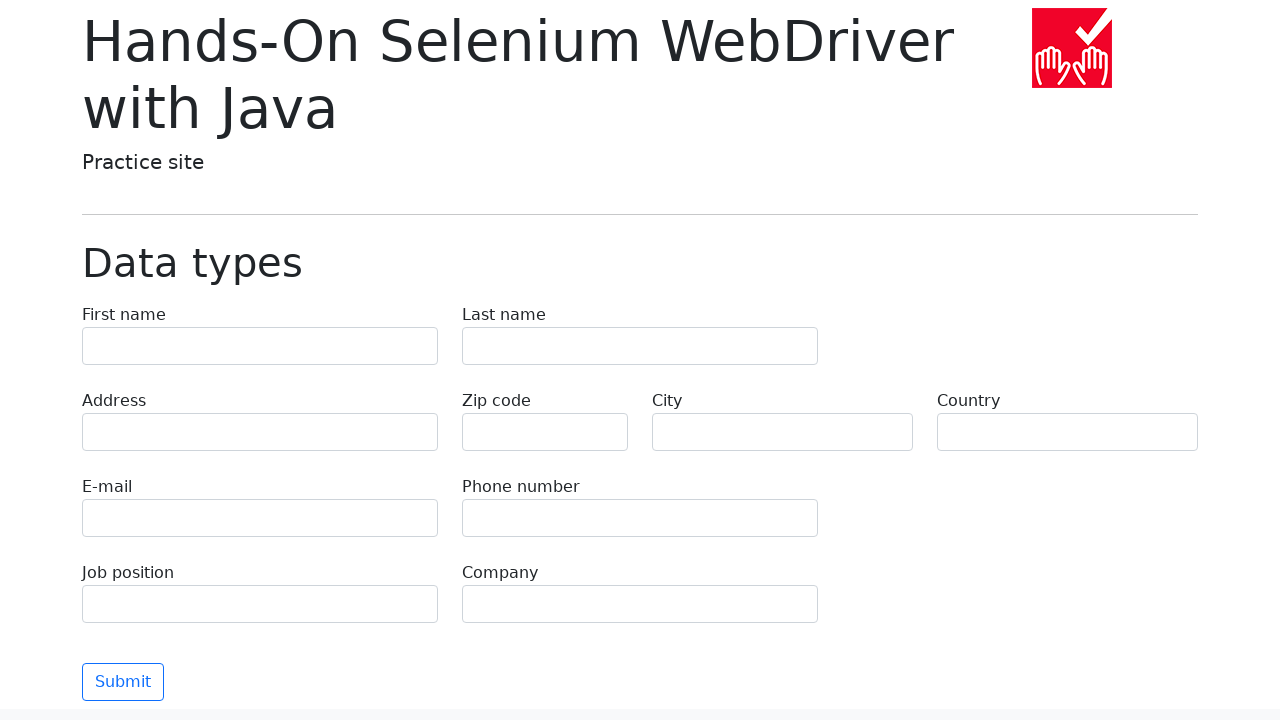

Clicked first name field at (260, 346) on [name='first-name']
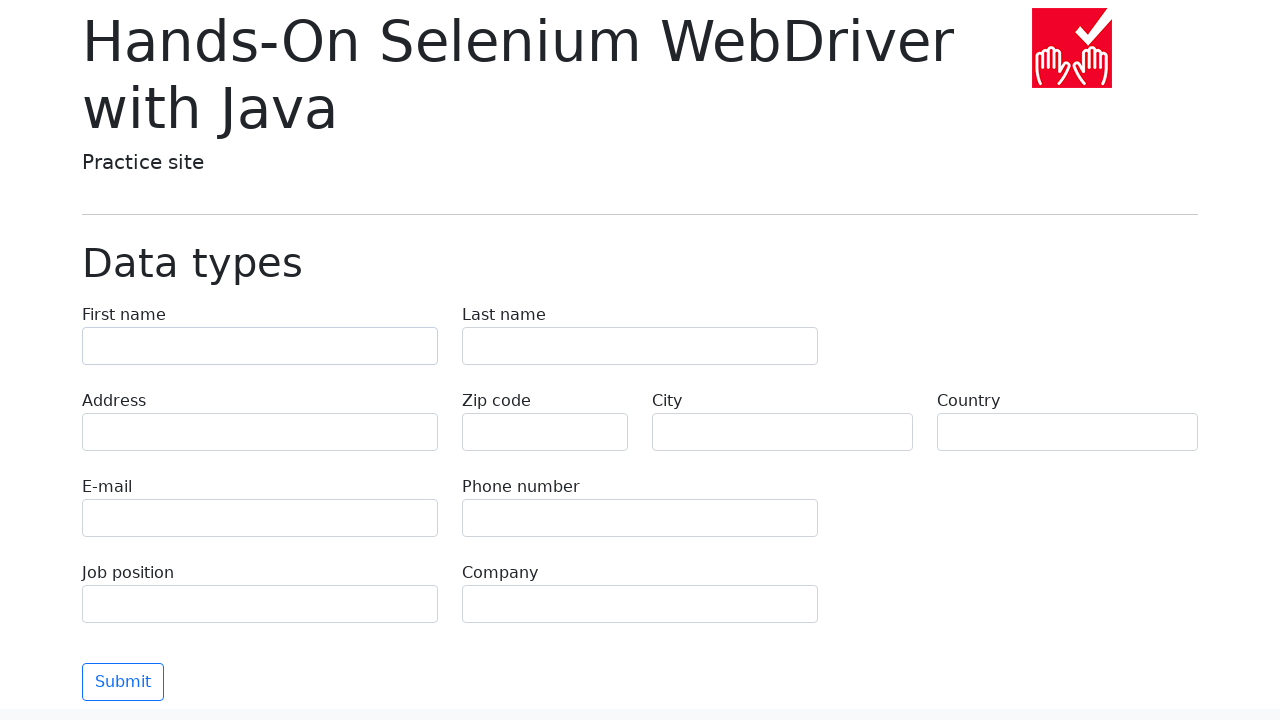

Filled first name field with 'Иван' on [name='first-name']
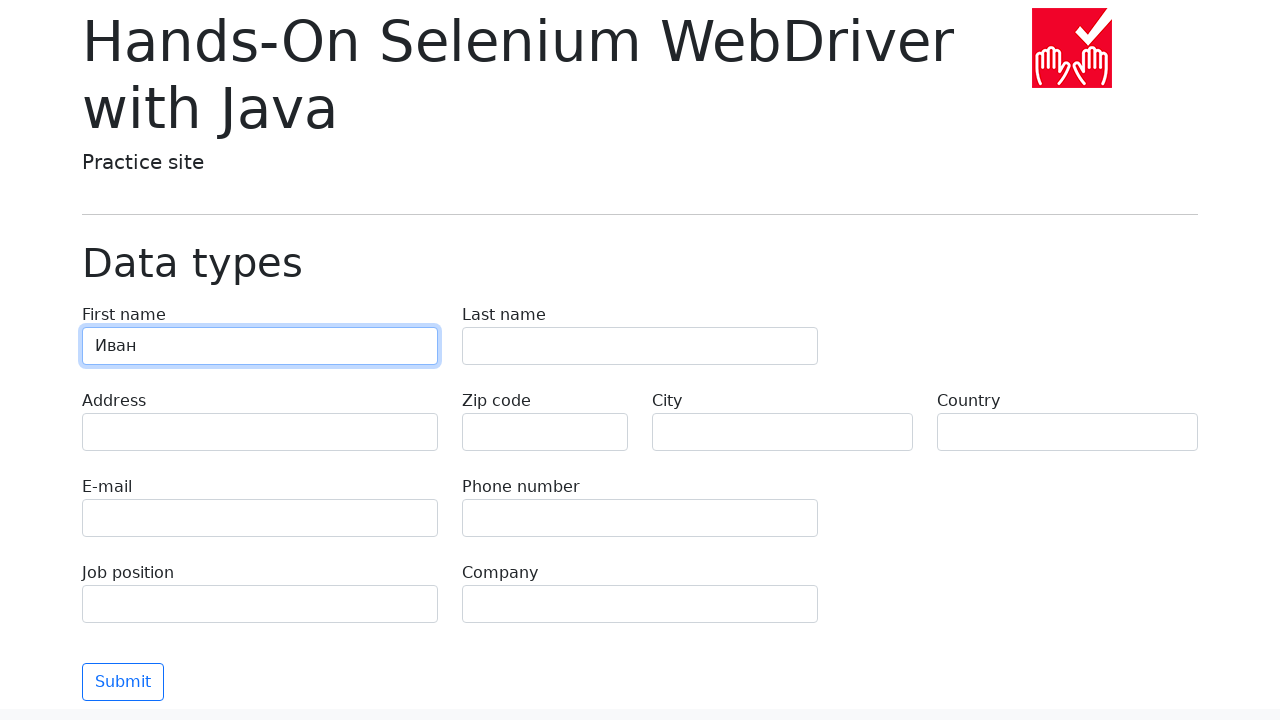

Clicked last name field at (640, 346) on [name='last-name']
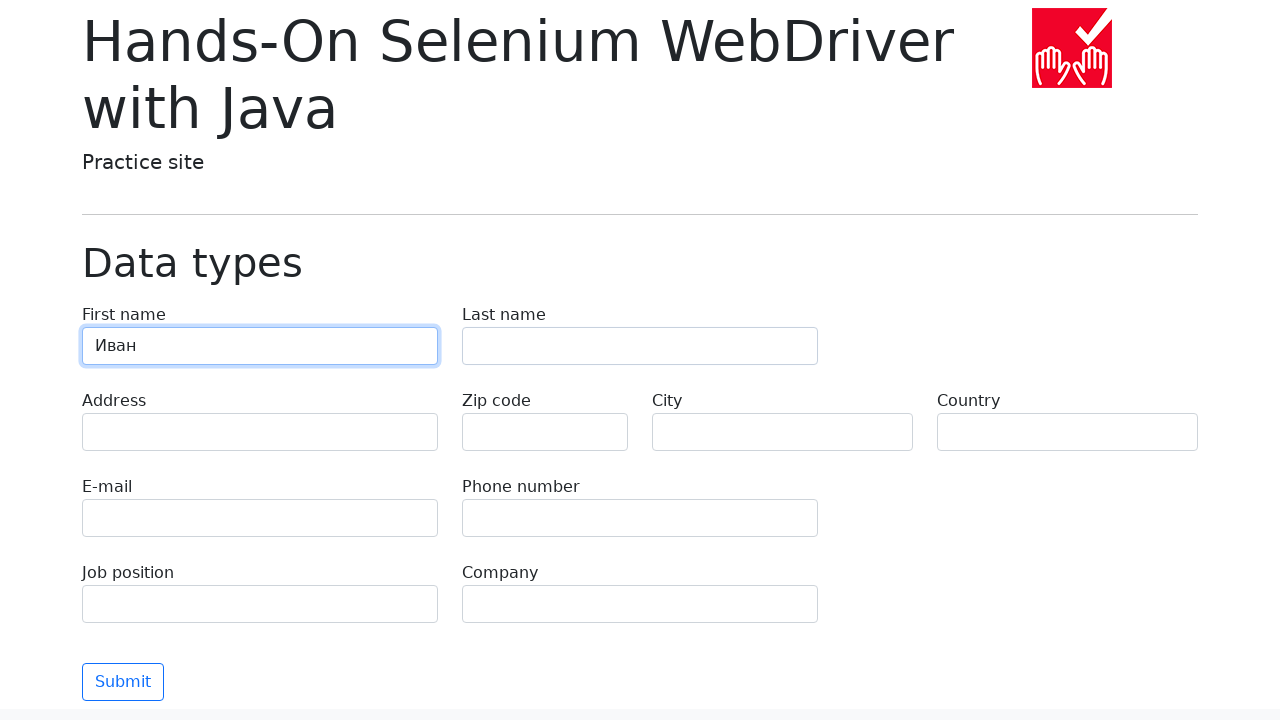

Filled last name field with 'Петров' on [name='last-name']
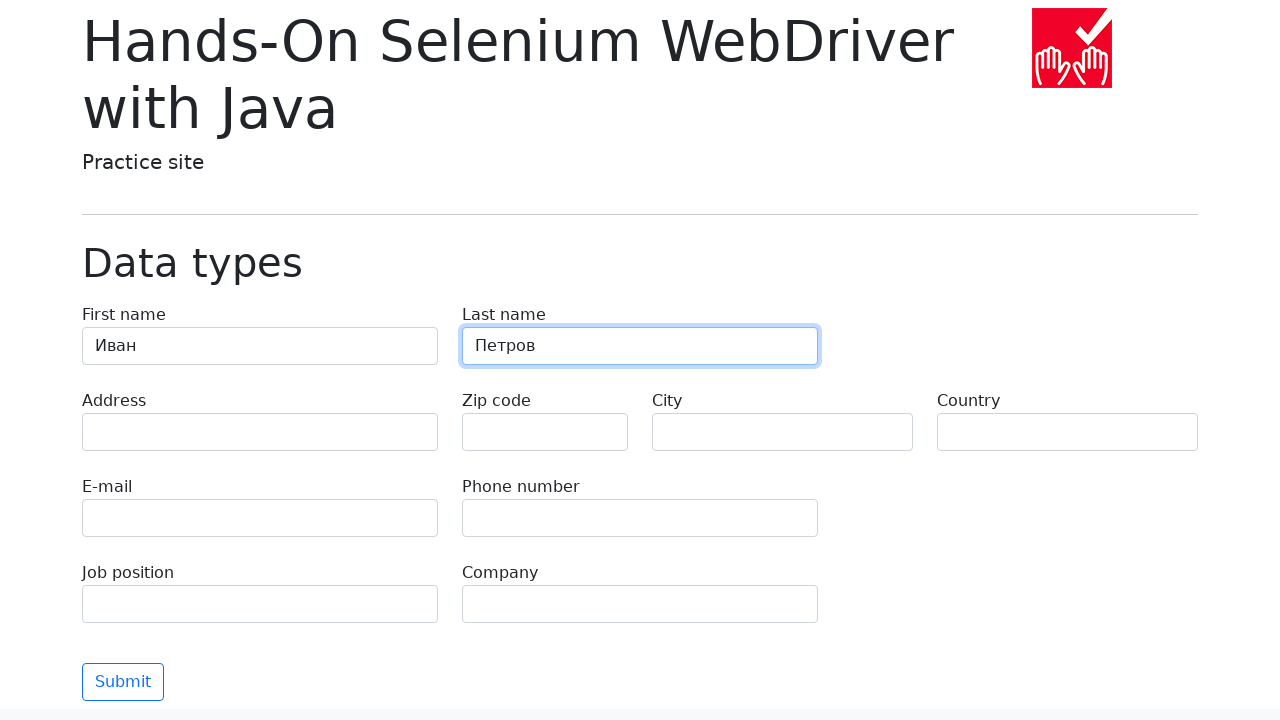

Clicked address field at (260, 432) on [name='address']
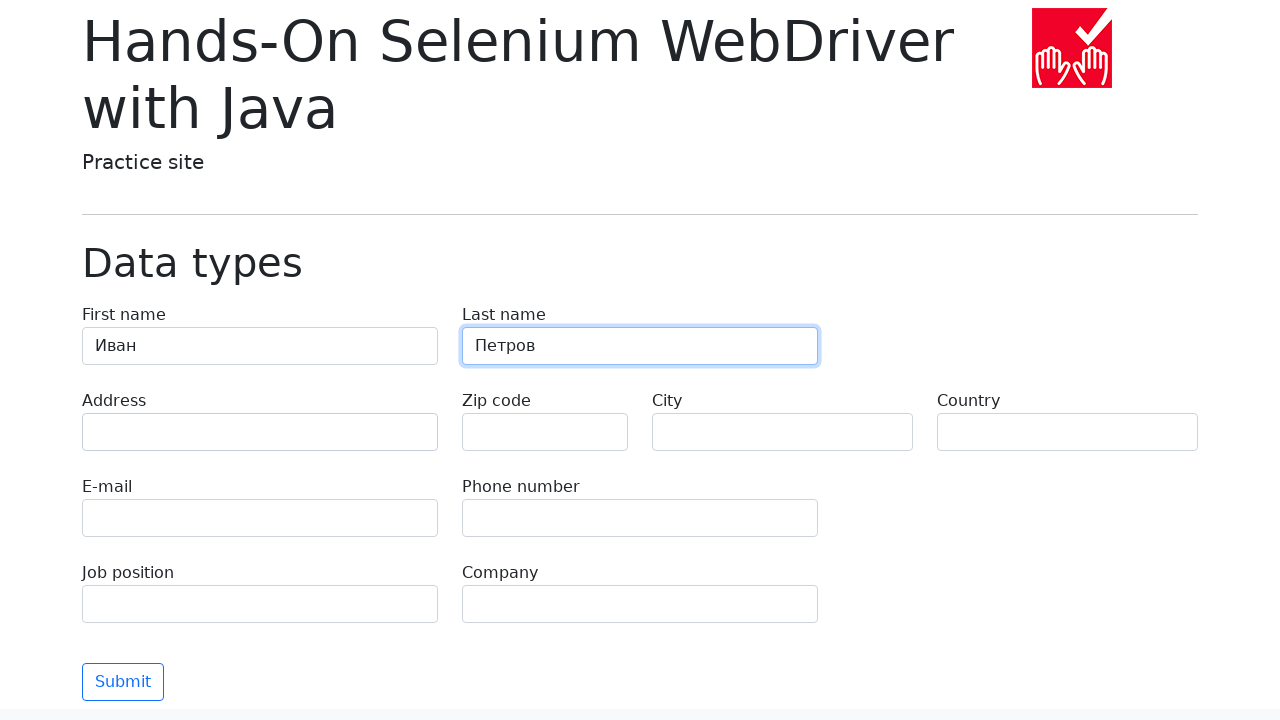

Filled address field with 'Ленина, 55-3' on [name='address']
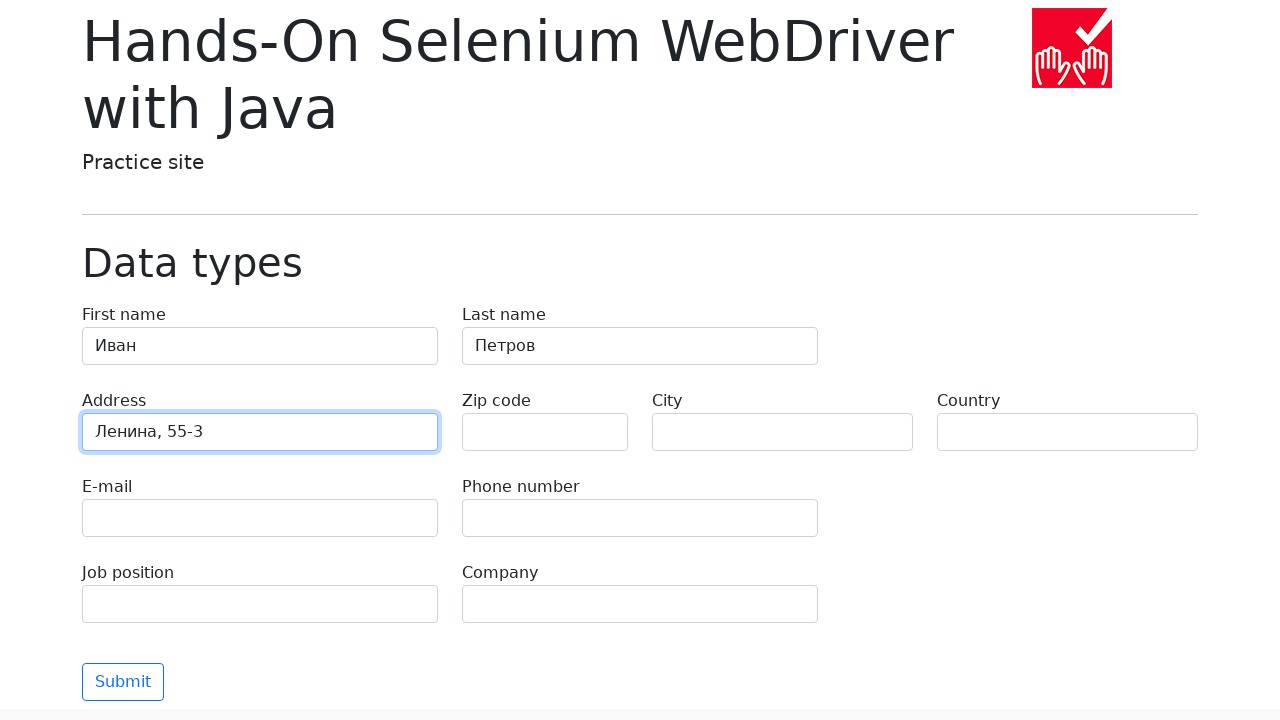

Clicked zip code field at (545, 432) on [name='zip-code']
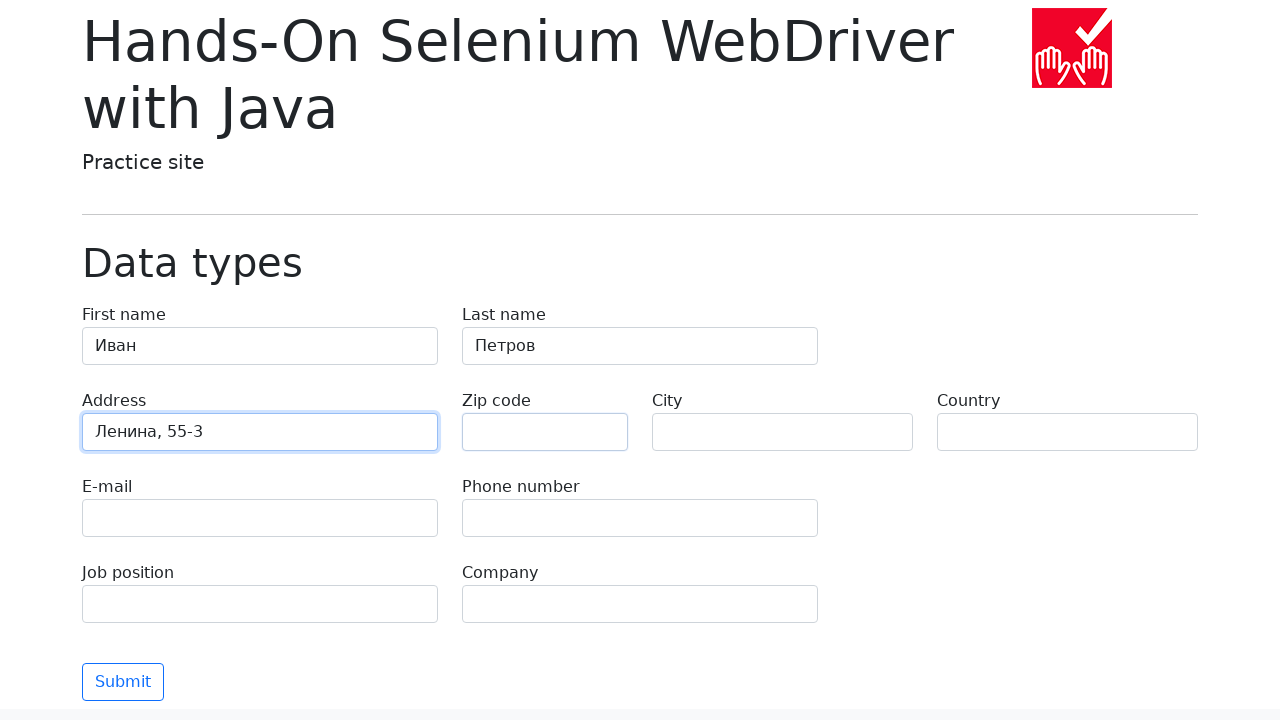

Left zip code field empty to test validation on [name='zip-code']
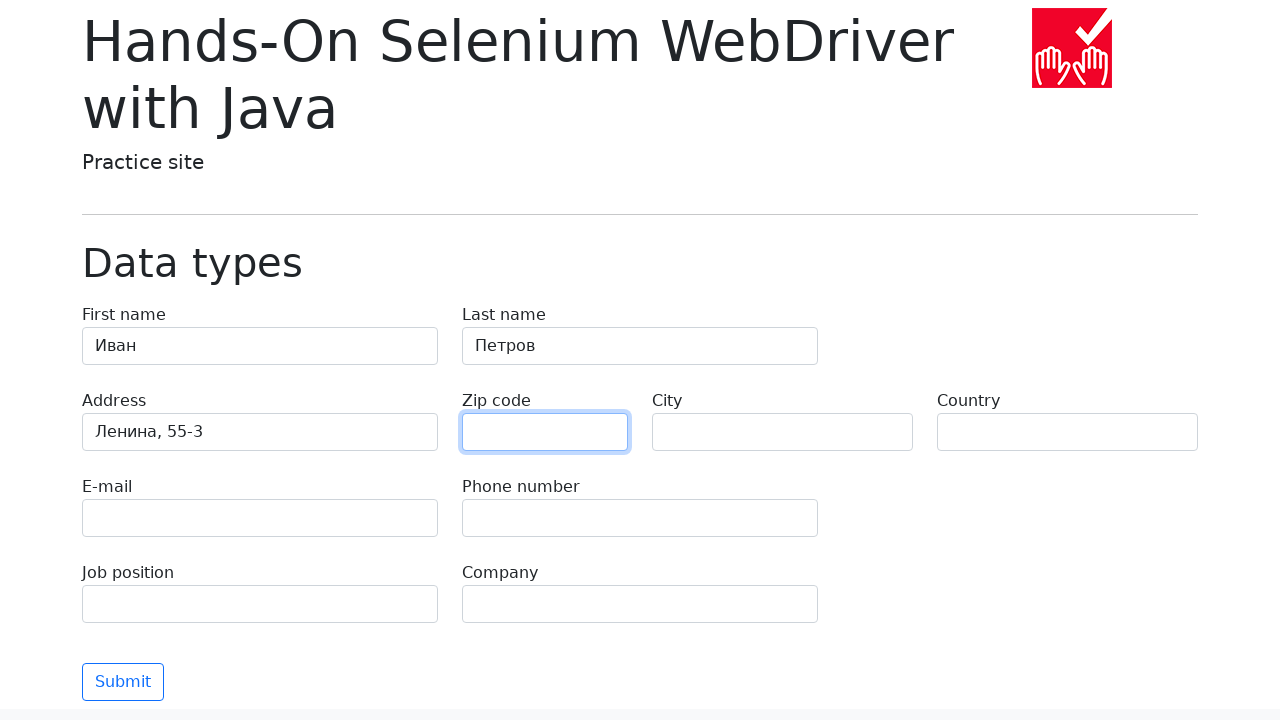

Clicked city field at (782, 432) on [name='city']
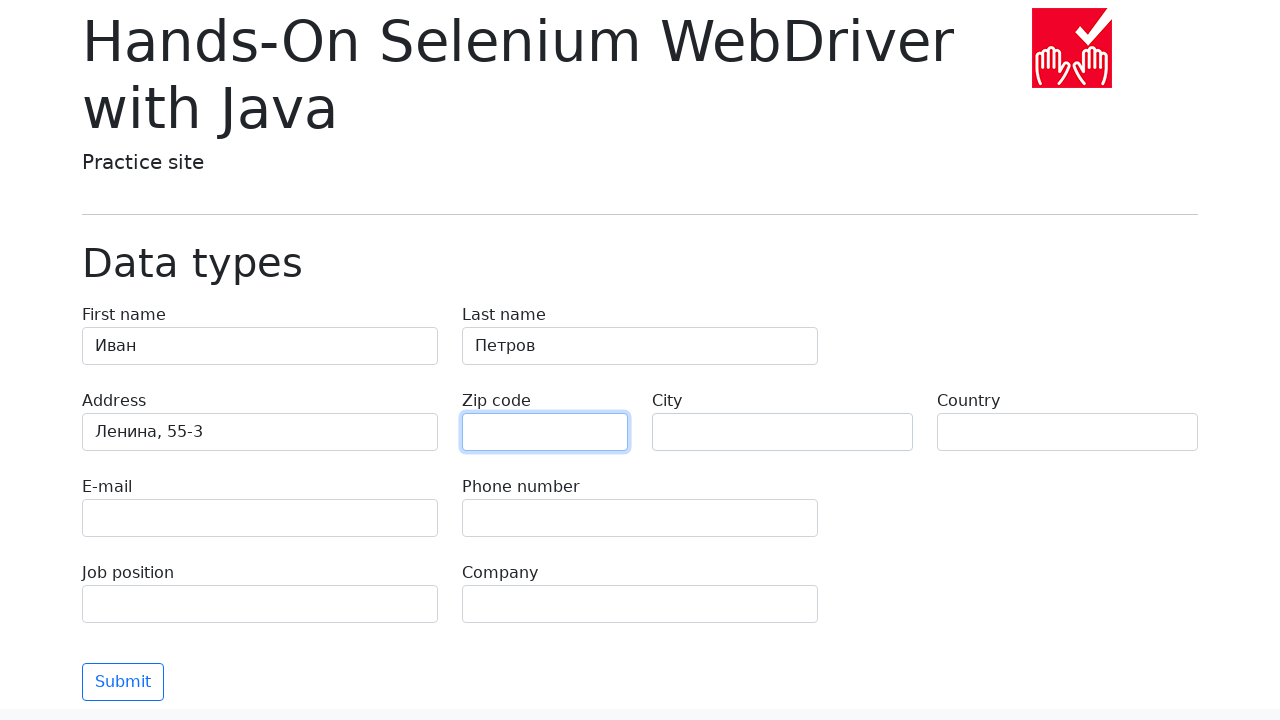

Filled city field with 'Москва' on [name='city']
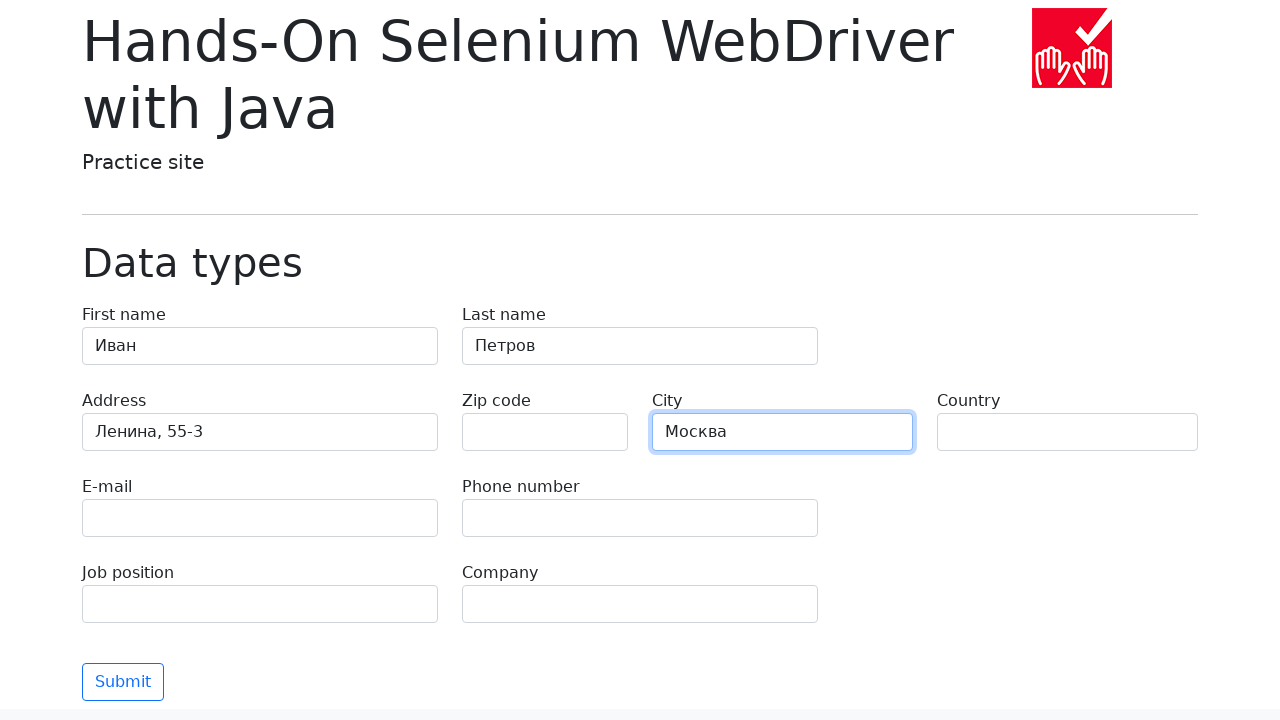

Clicked country field at (1068, 432) on [name='country']
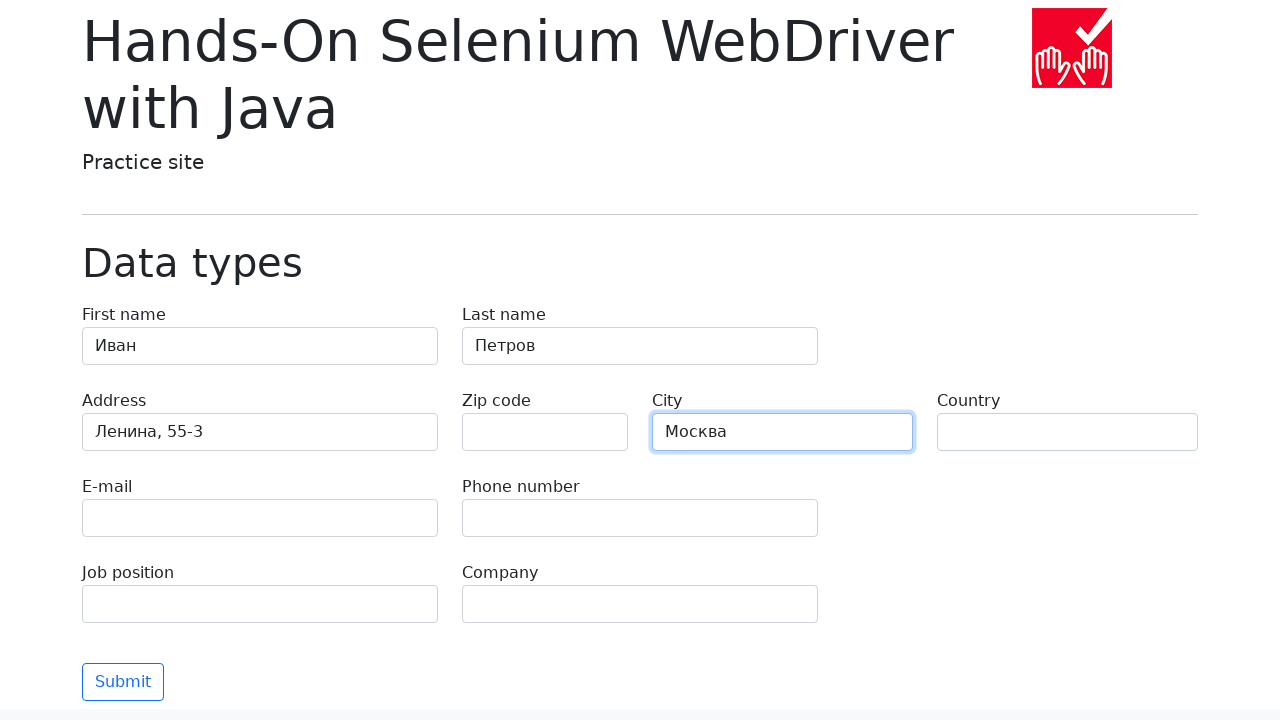

Filled country field with 'Россия' on [name='country']
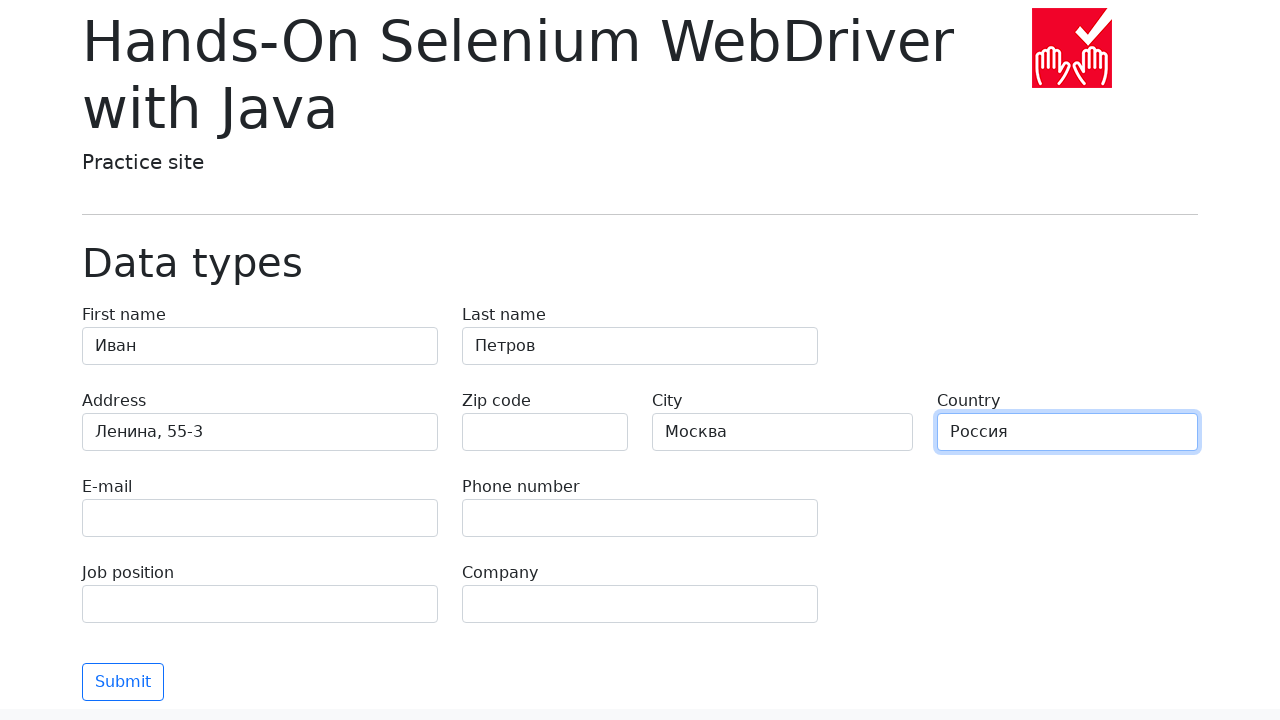

Clicked job position field at (260, 604) on [name='job-position']
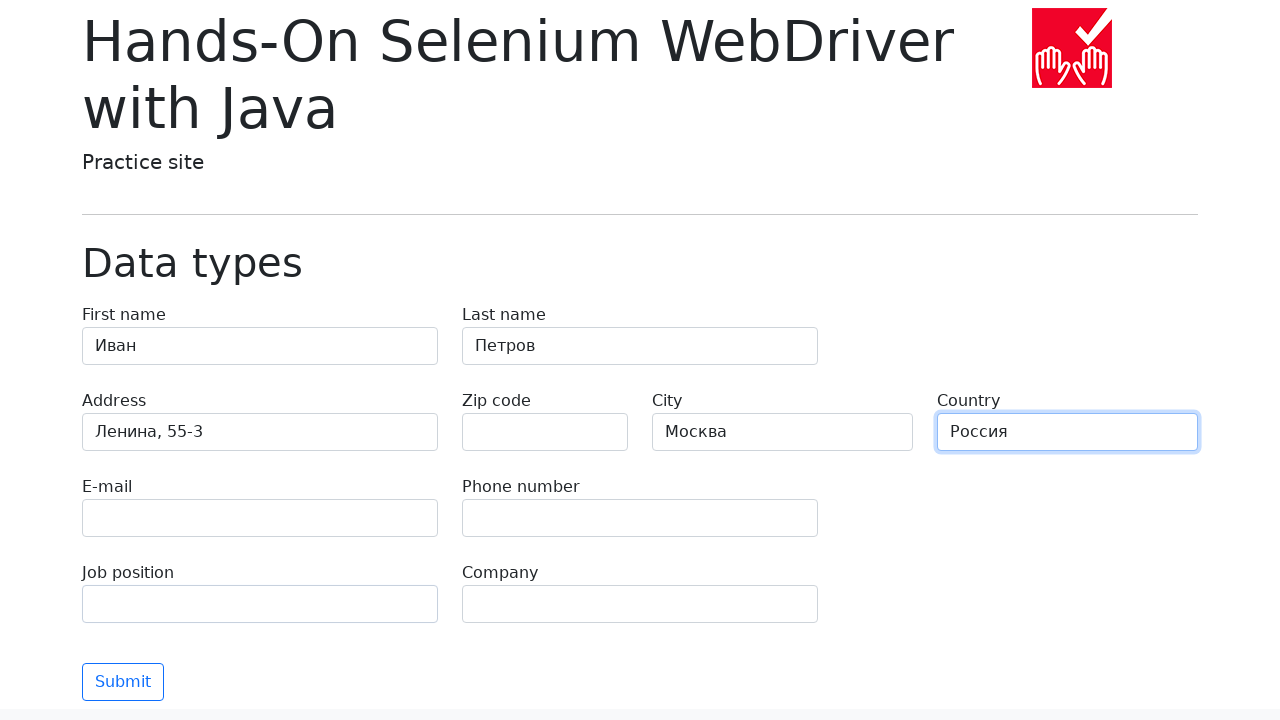

Filled job position field with 'QA' on [name='job-position']
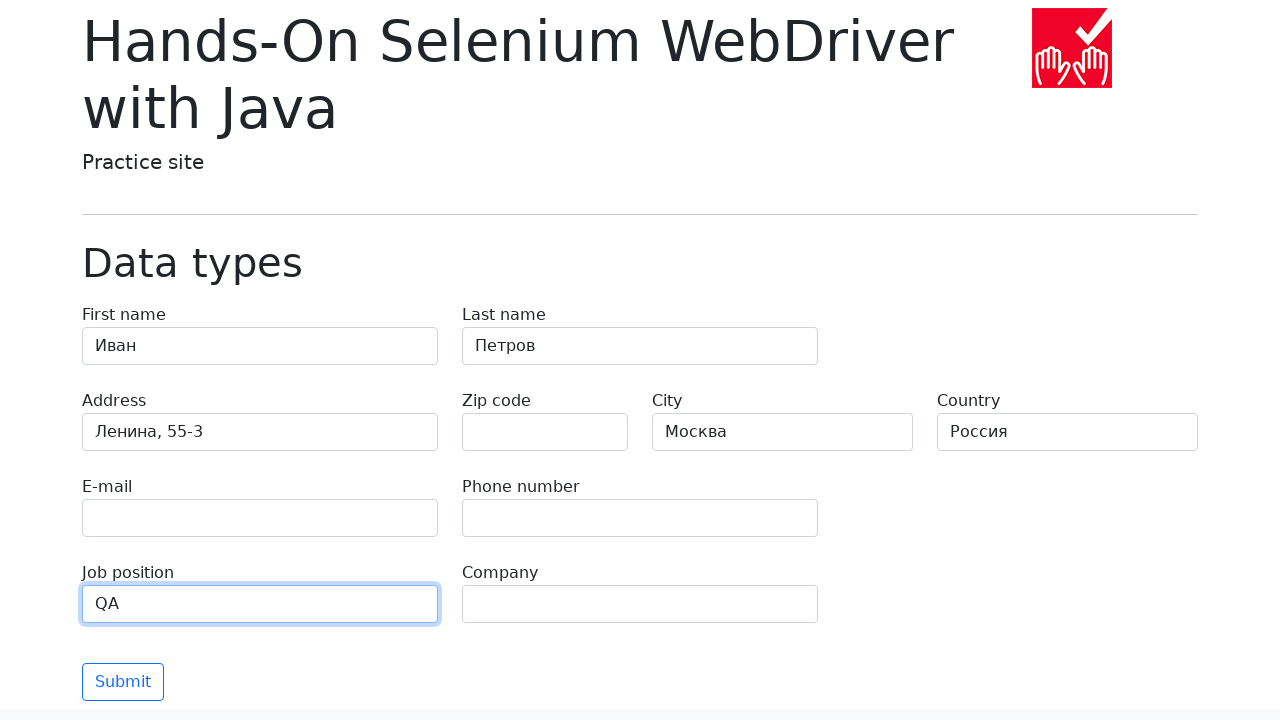

Clicked company field at (640, 604) on [name='company']
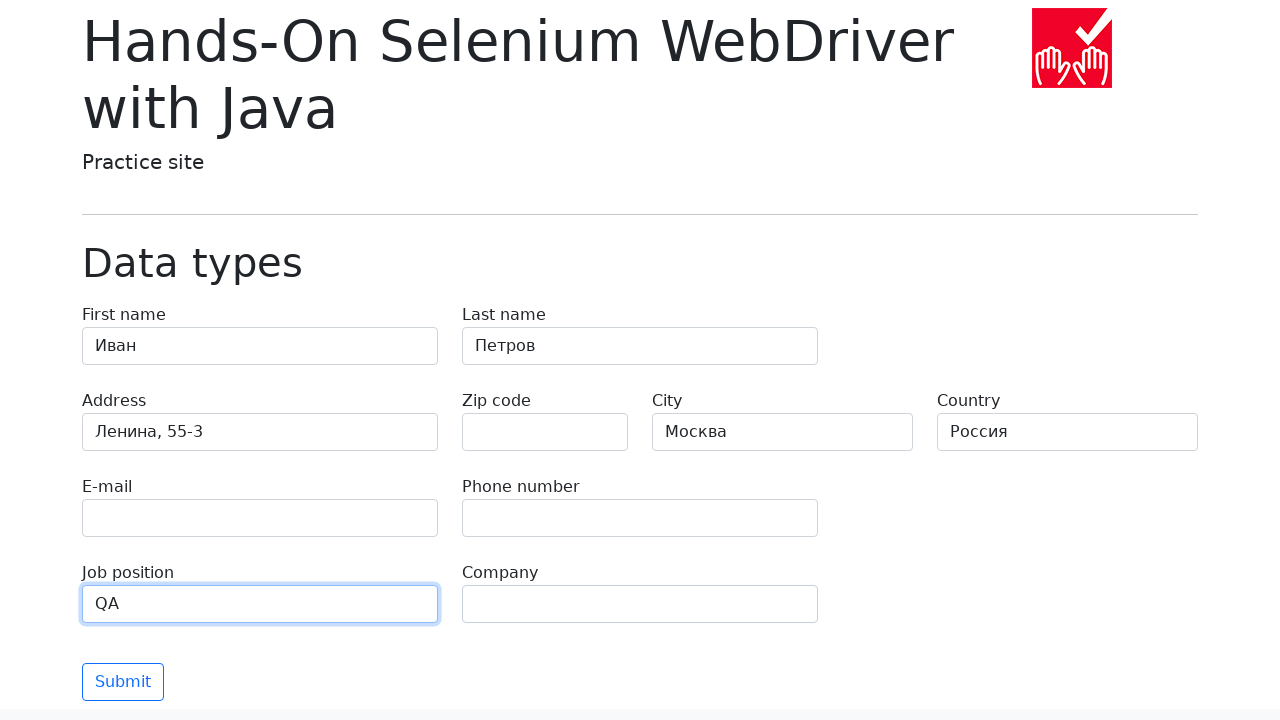

Filled company field with 'SkyPro' on [name='company']
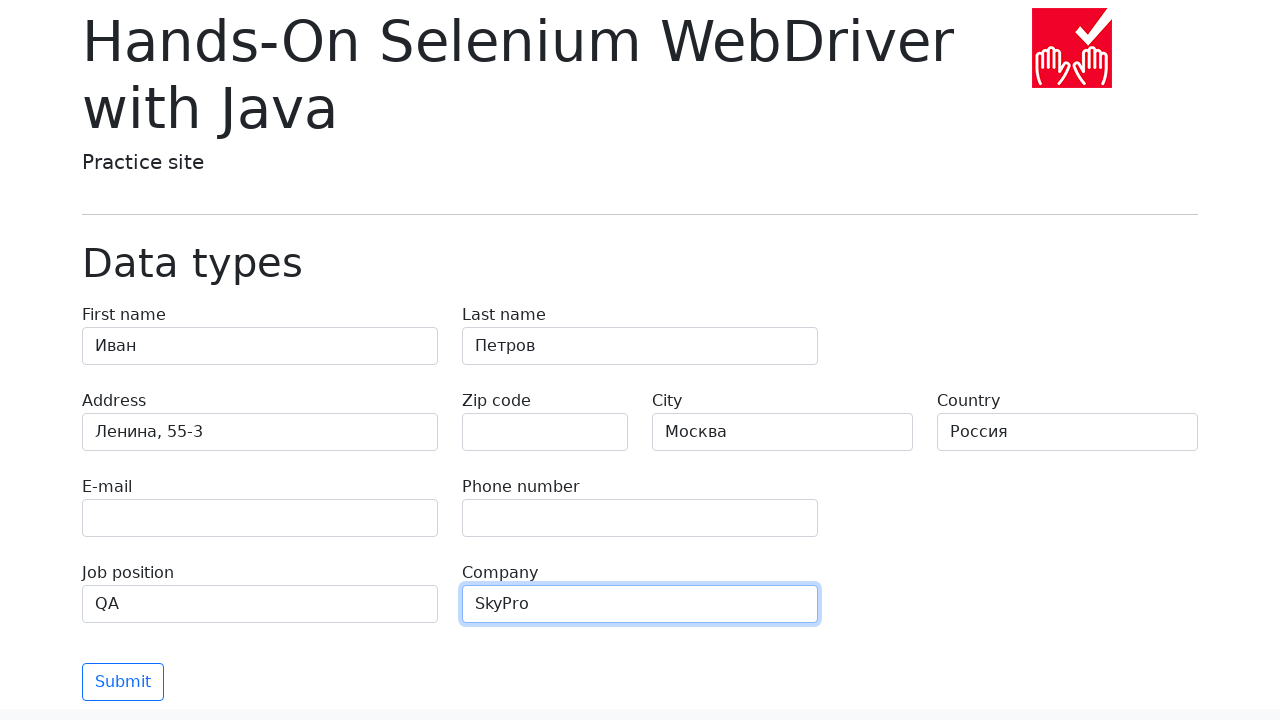

Clicked submit button to submit the registration form at (123, 682) on button[type='submit']
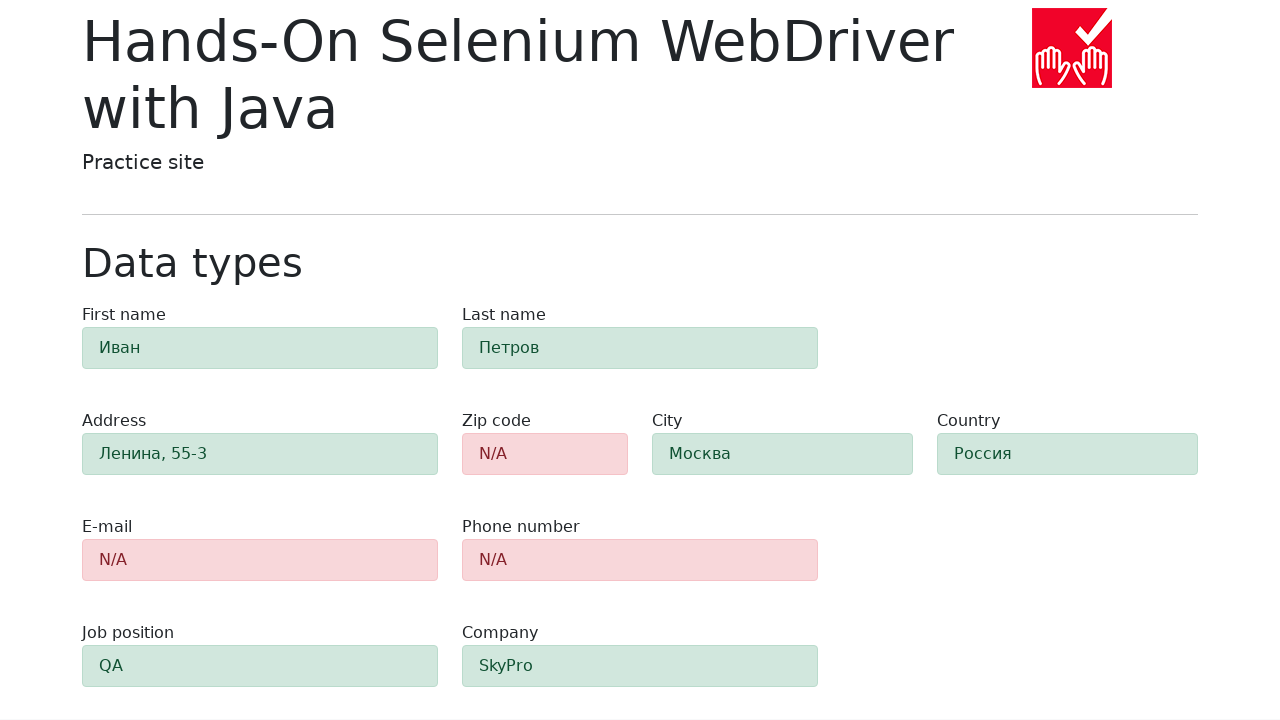

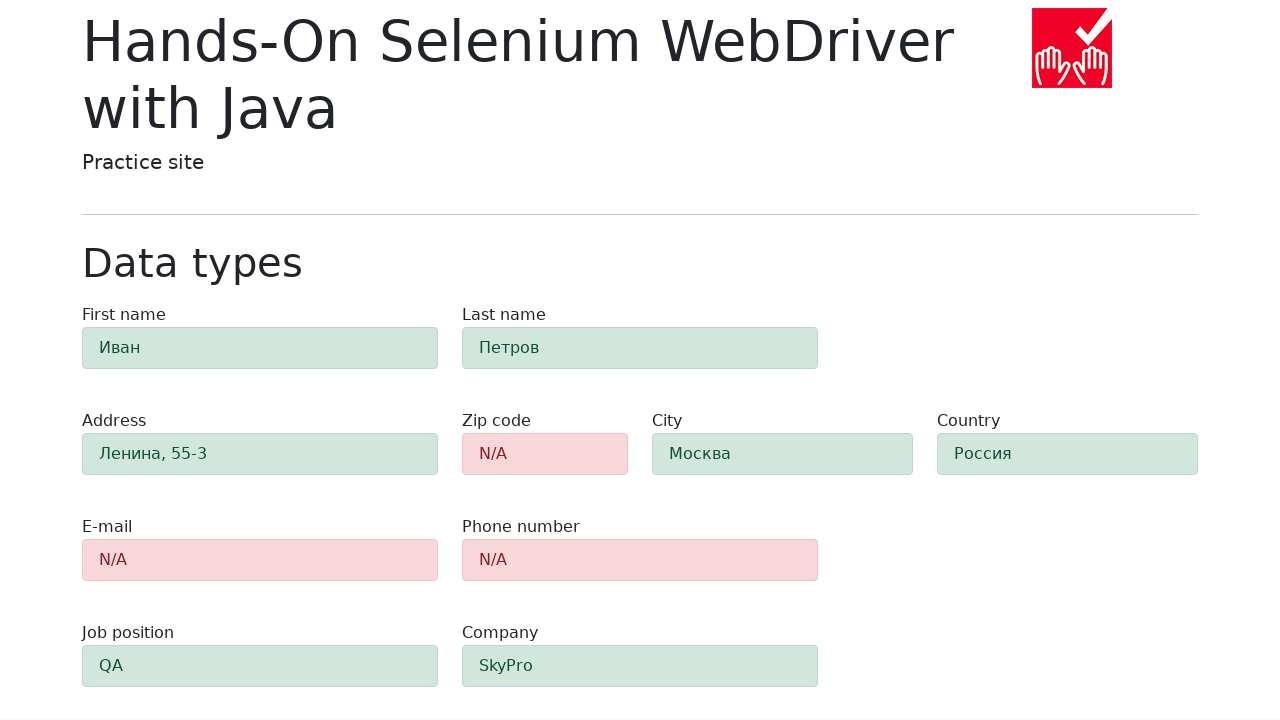